Tests clicking a button that adds a new paragraph element to the page after a delay

Starting URL: https://igorsmasc.github.io/praticando_waits/

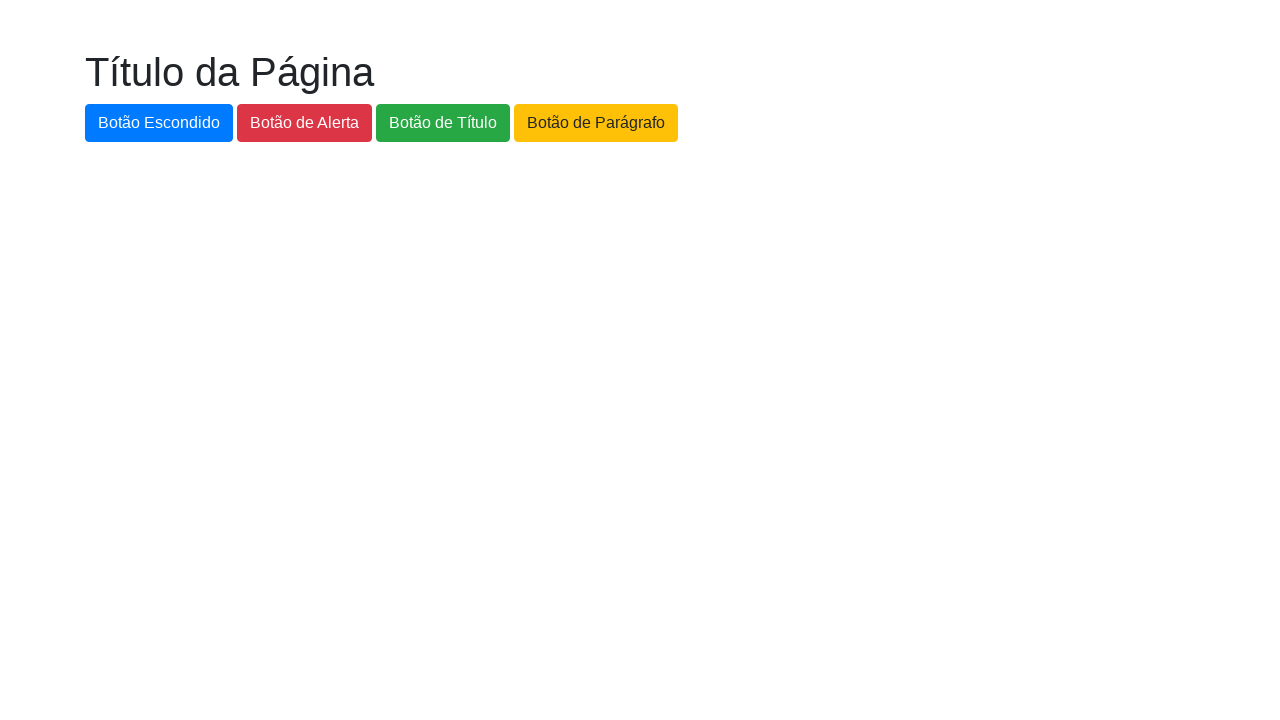

Navigated to the test page
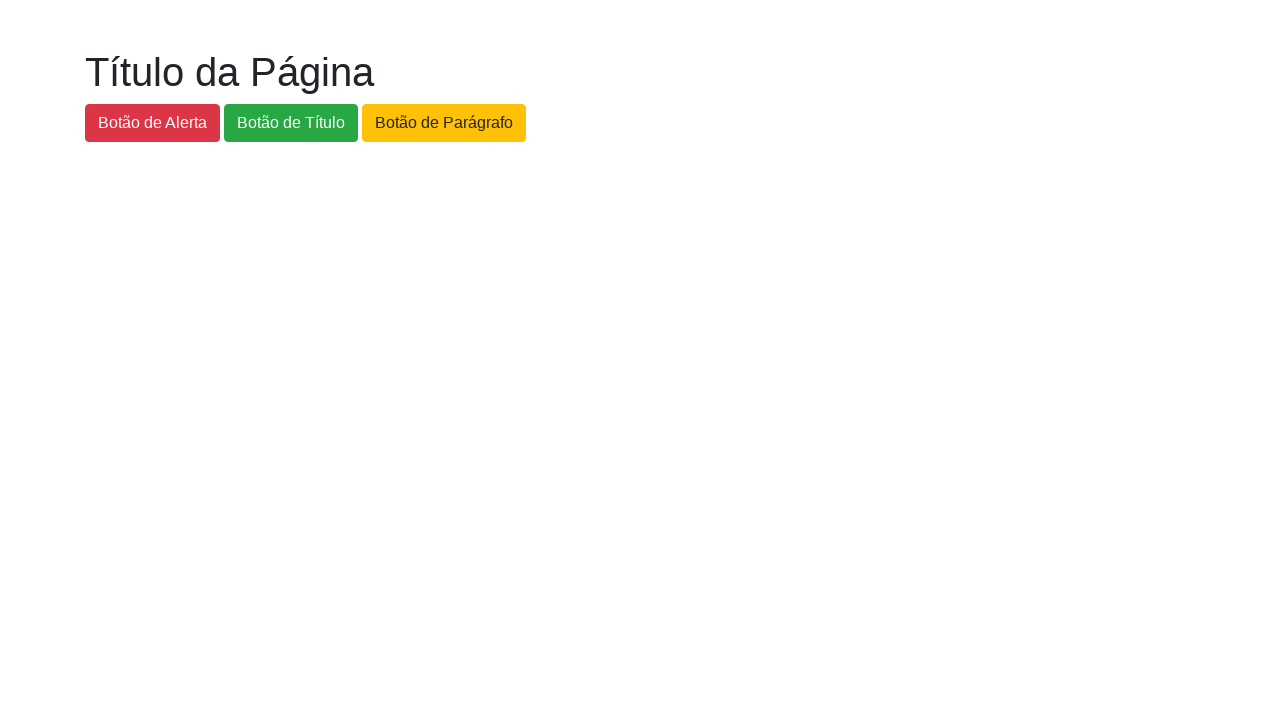

Clicked the paragraph button to add a new paragraph element at (444, 123) on #botao-paragrafo
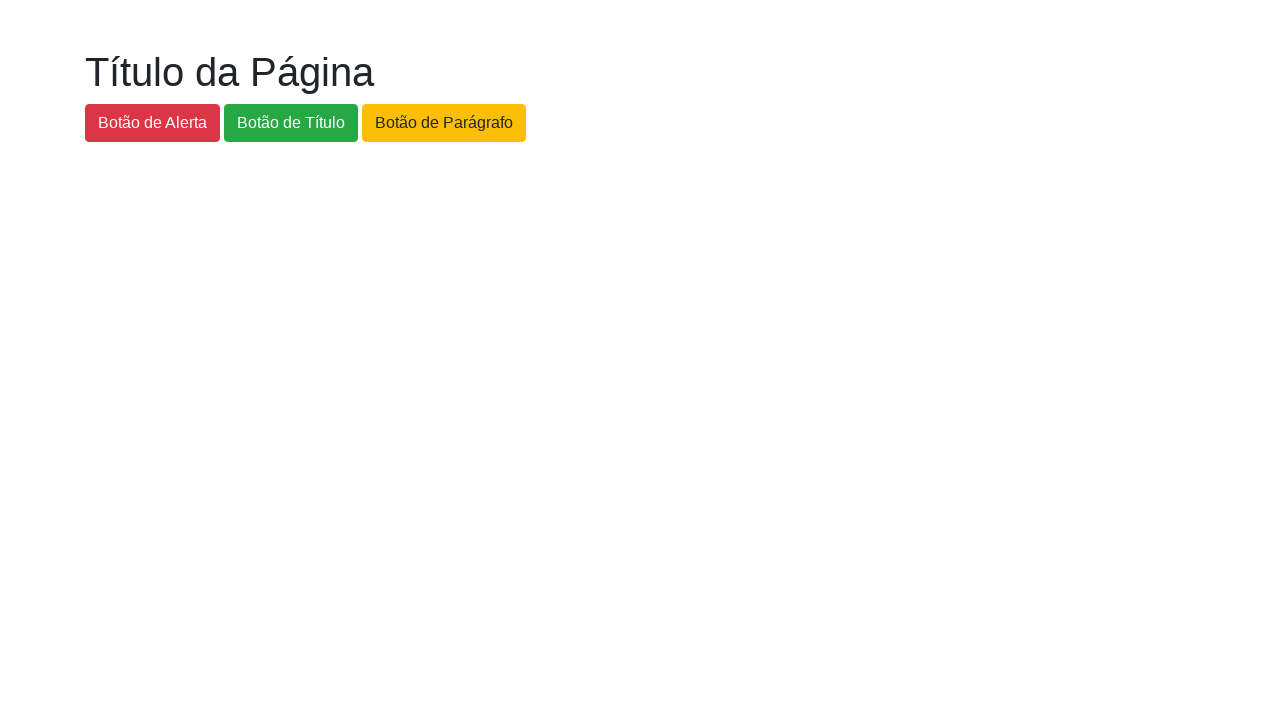

New paragraph element appeared on the page
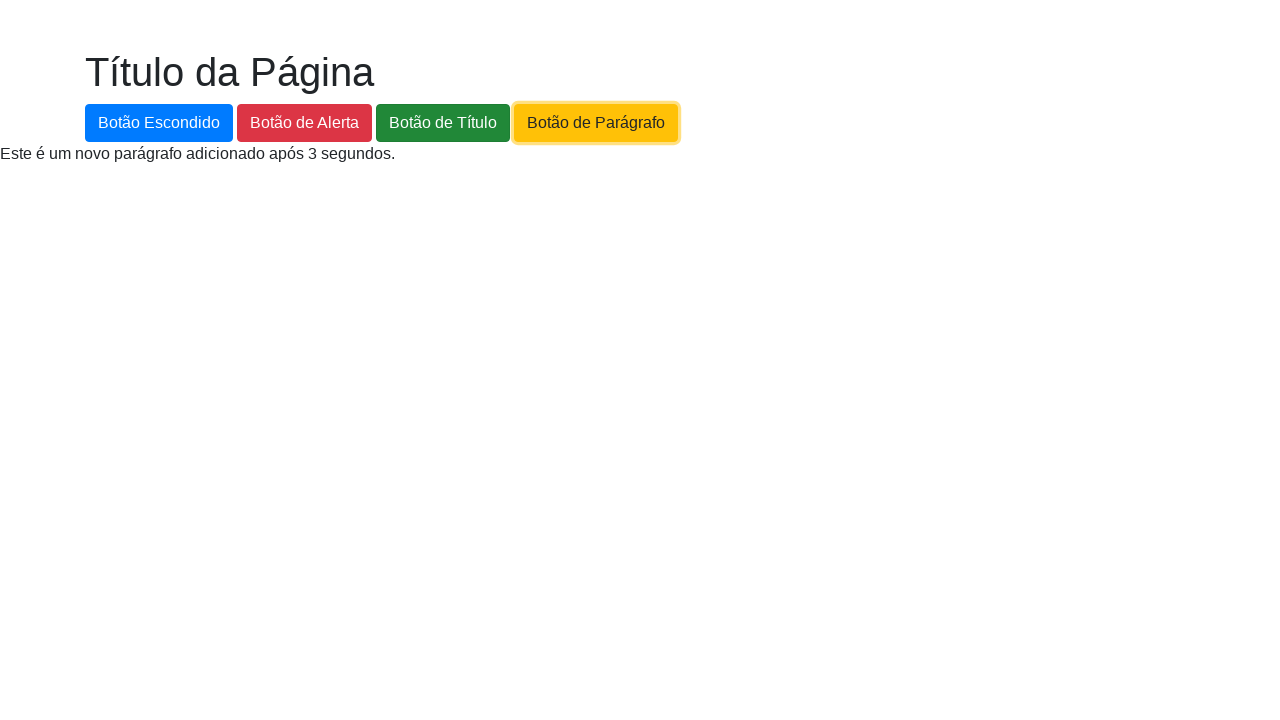

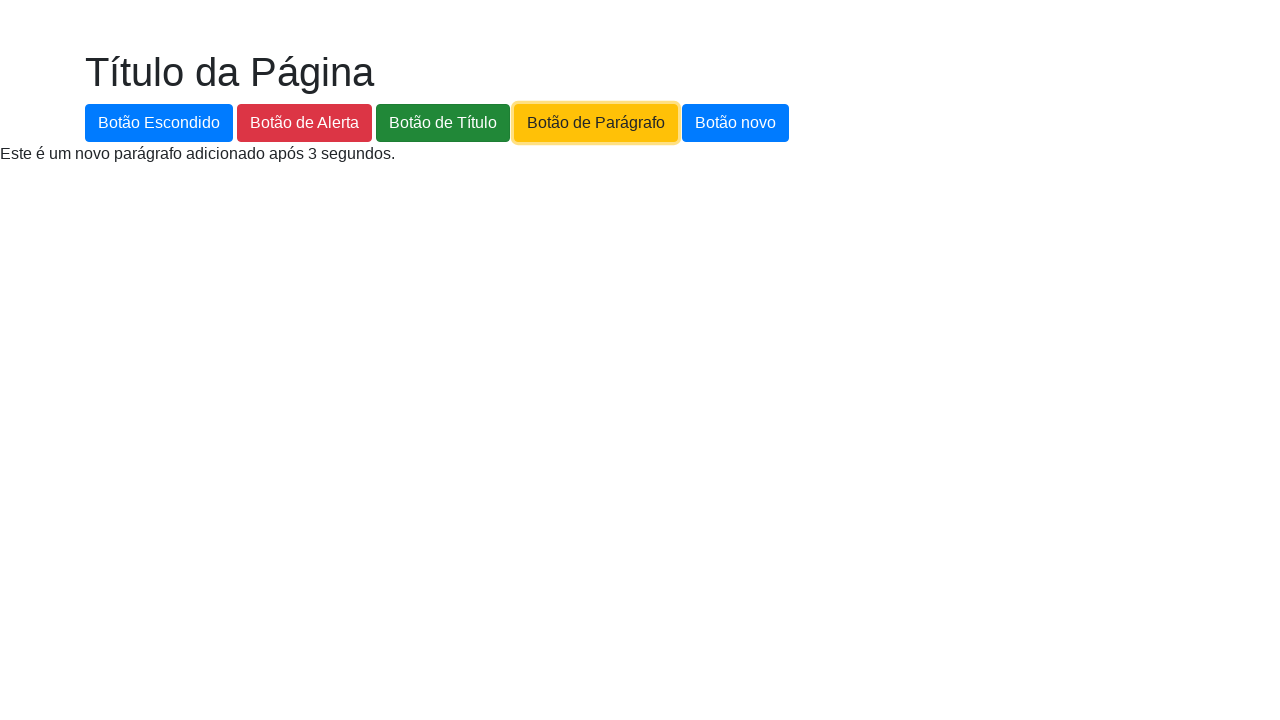